Tests clicking on Nokia Lumia product and verifying the displayed price

Starting URL: https://www.demoblaze.com/

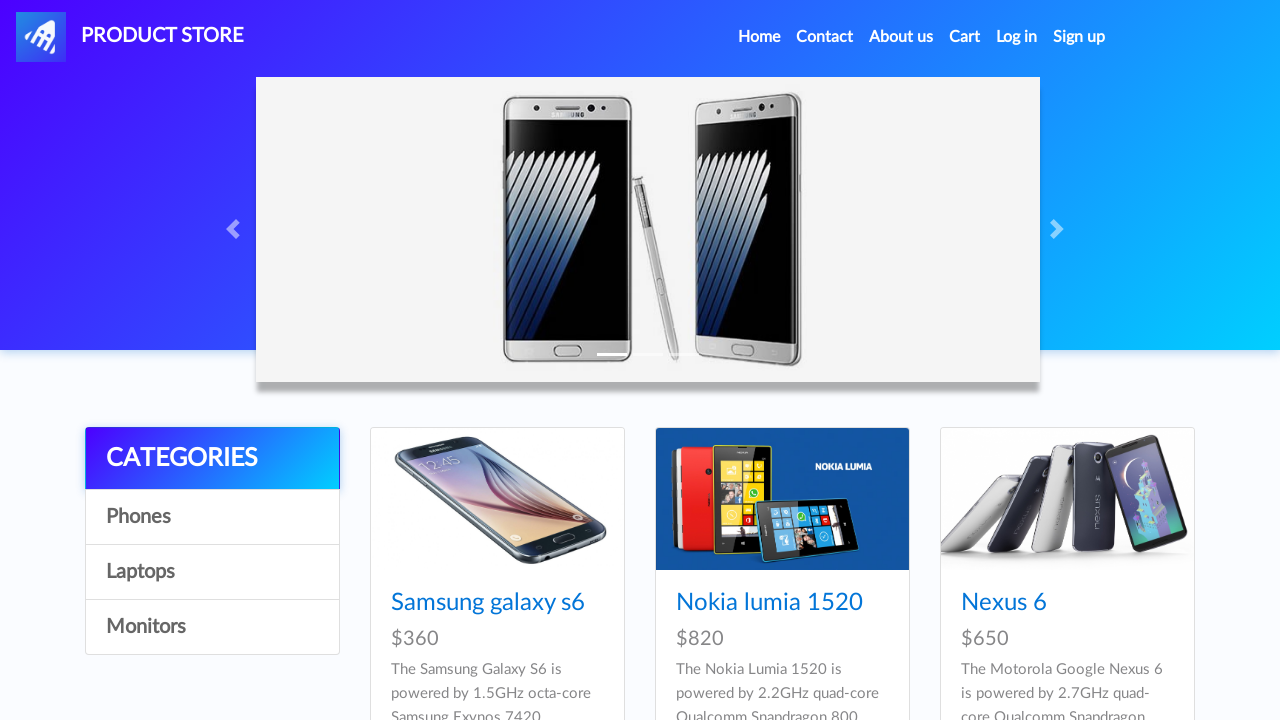

Waited for page to load with networkidle state
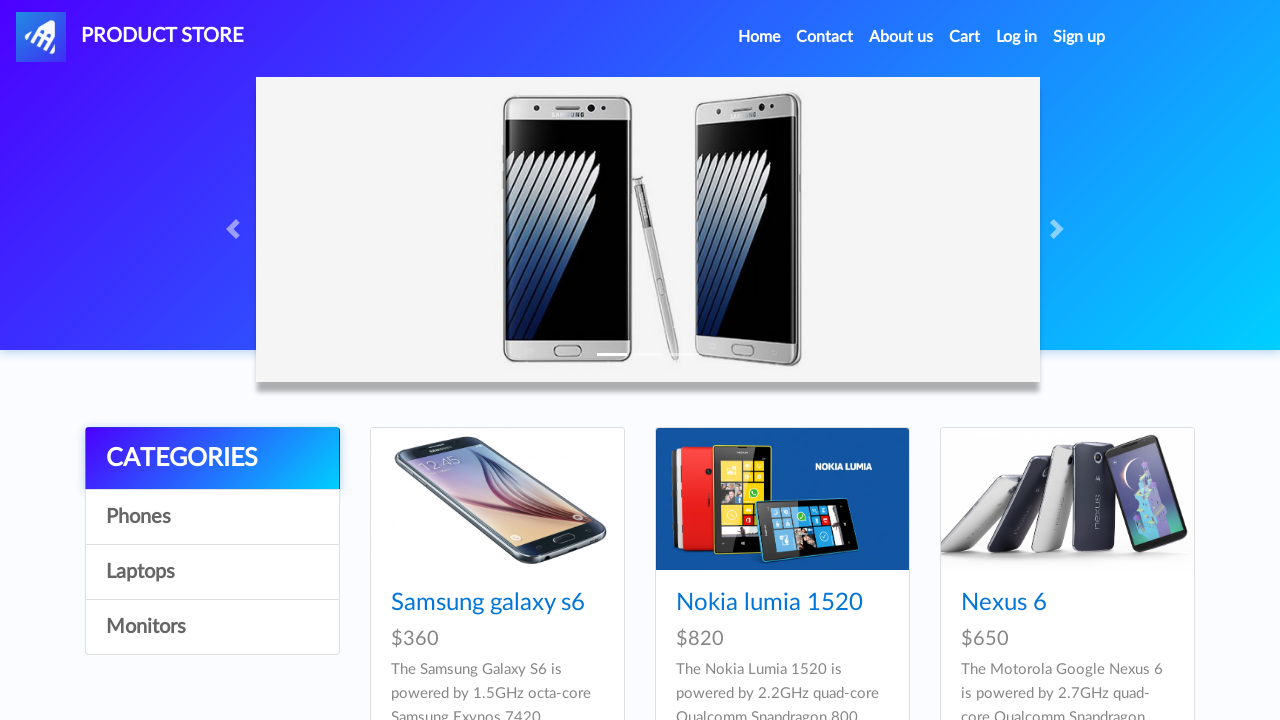

Clicked on Nokia Lumia product link at (782, 499) on xpath=//div/a[@href='prod.html?idp_=2']
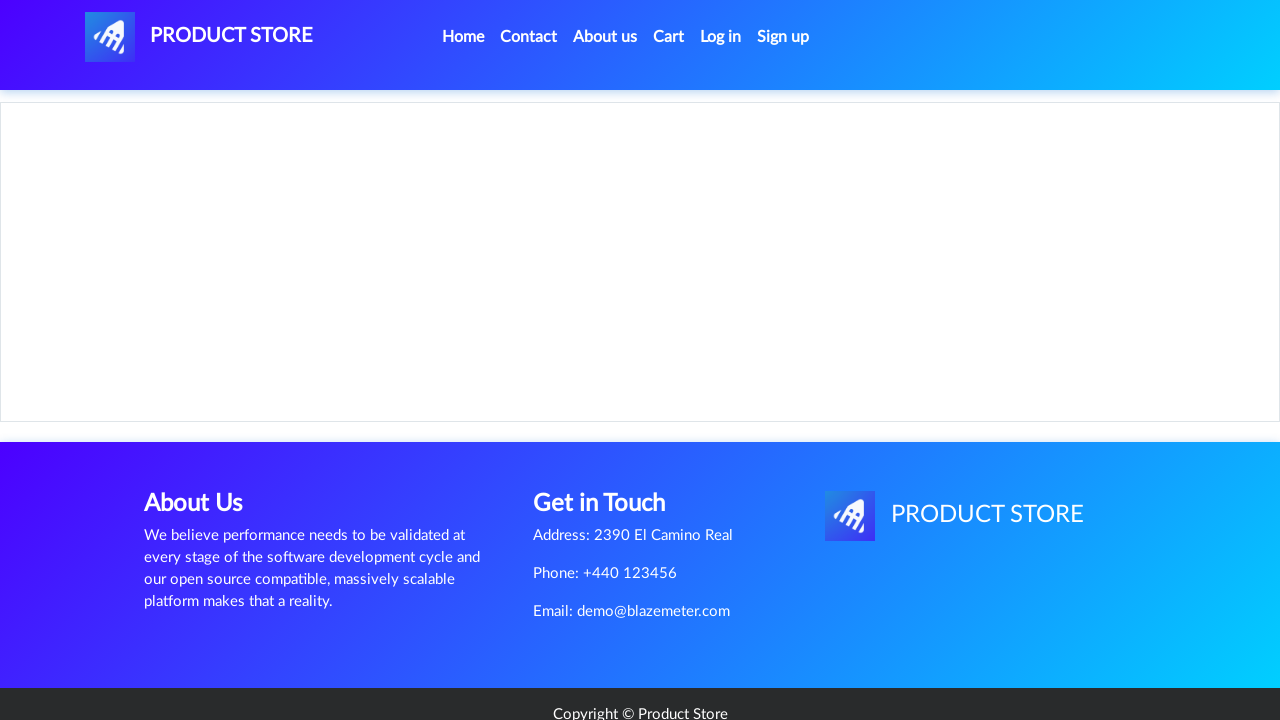

Verified Nokia Lumia price of $820 is displayed
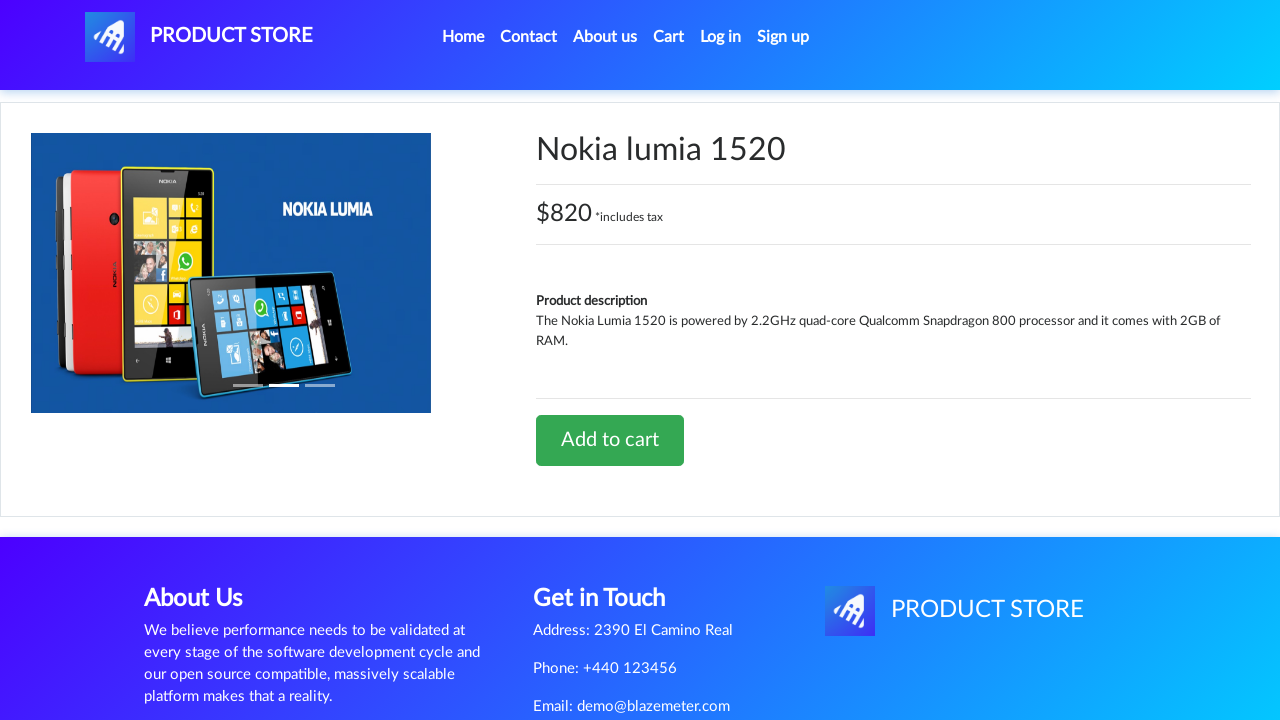

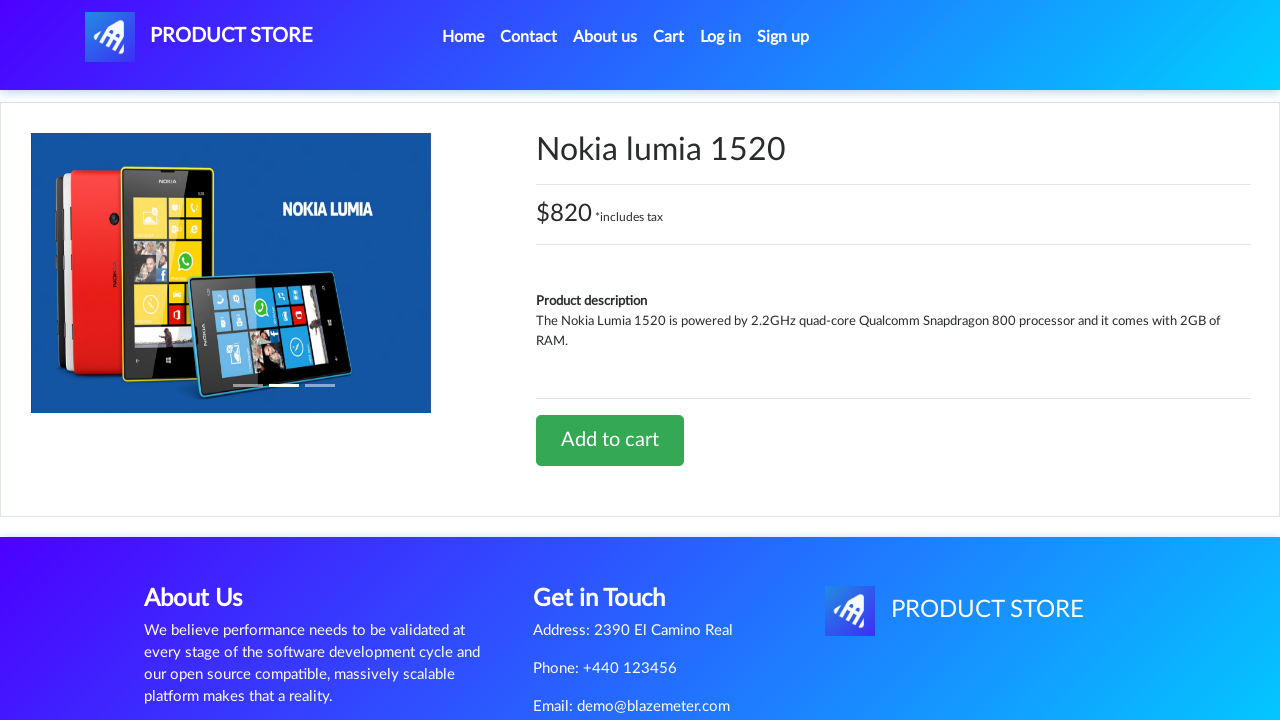